Tests the Mercury Travels website by verifying the presence and functionality of the "nights" dropdown selector, which allows users to select the number of nights for their travel package.

Starting URL: https://www.mercurytravels.co.in/

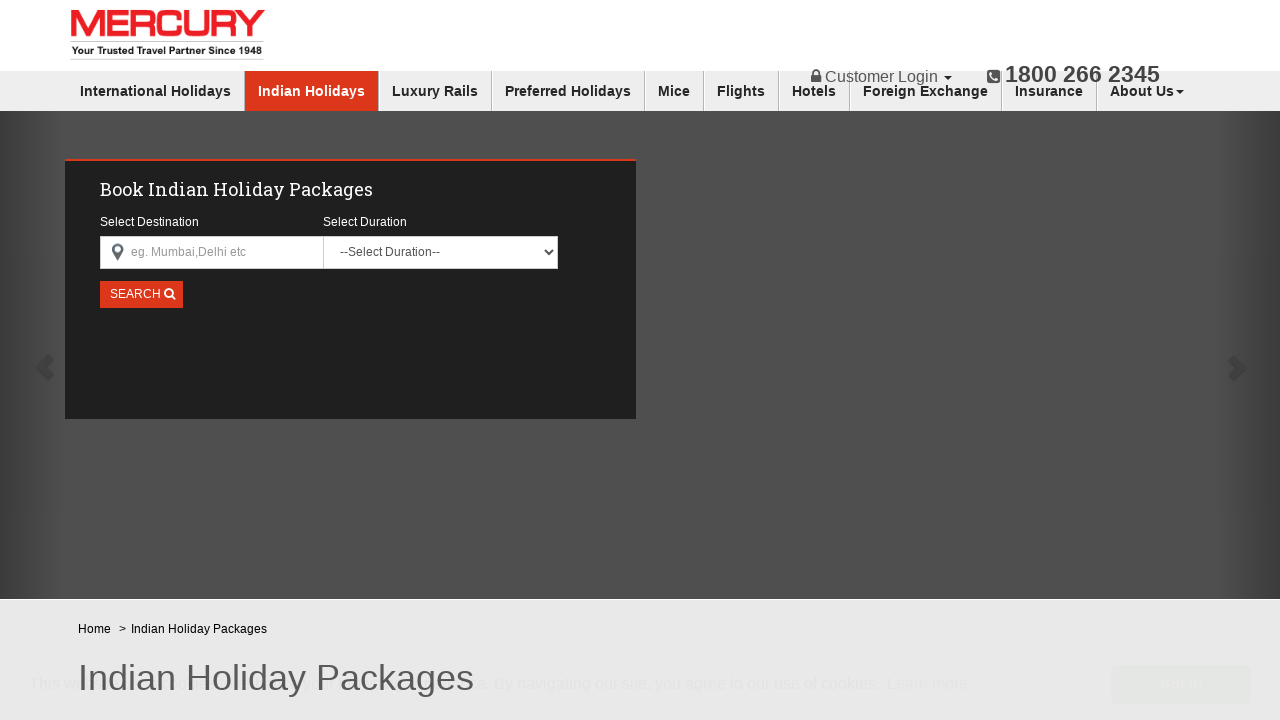

Waited for nights dropdown selector to be present on the page
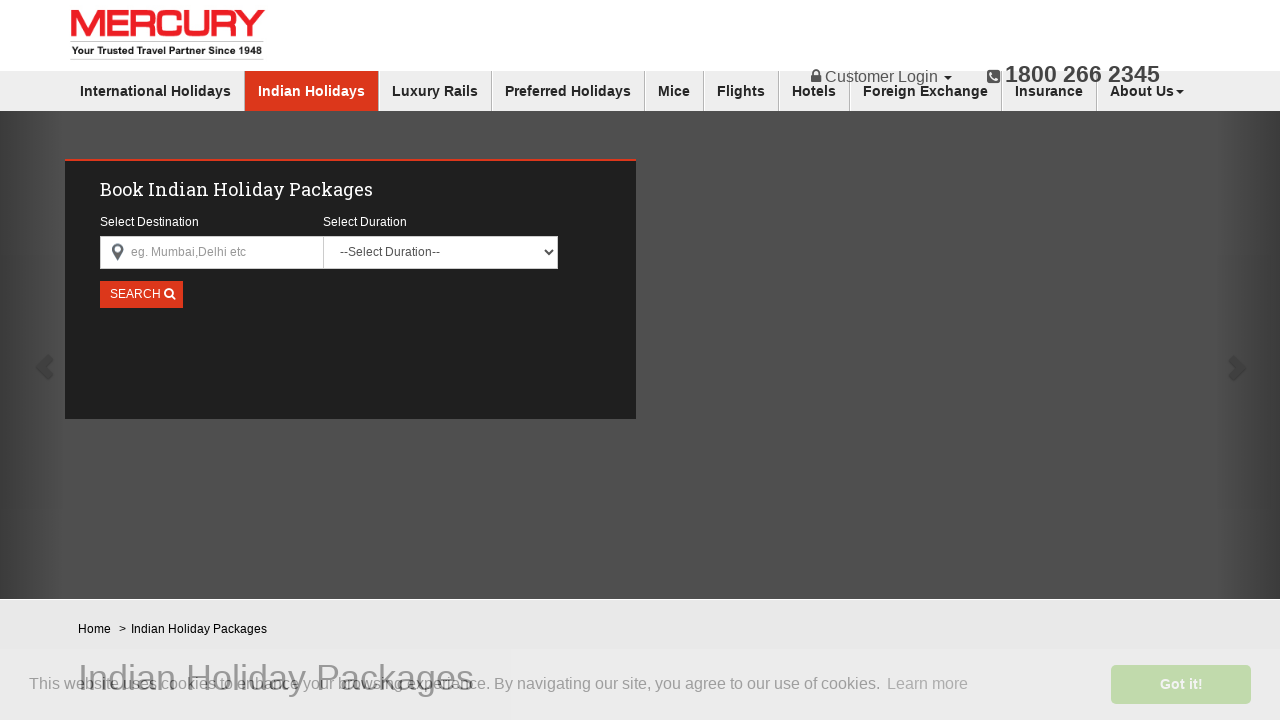

Clicked on the nights dropdown to open it at (440, 252) on select[name='nights']
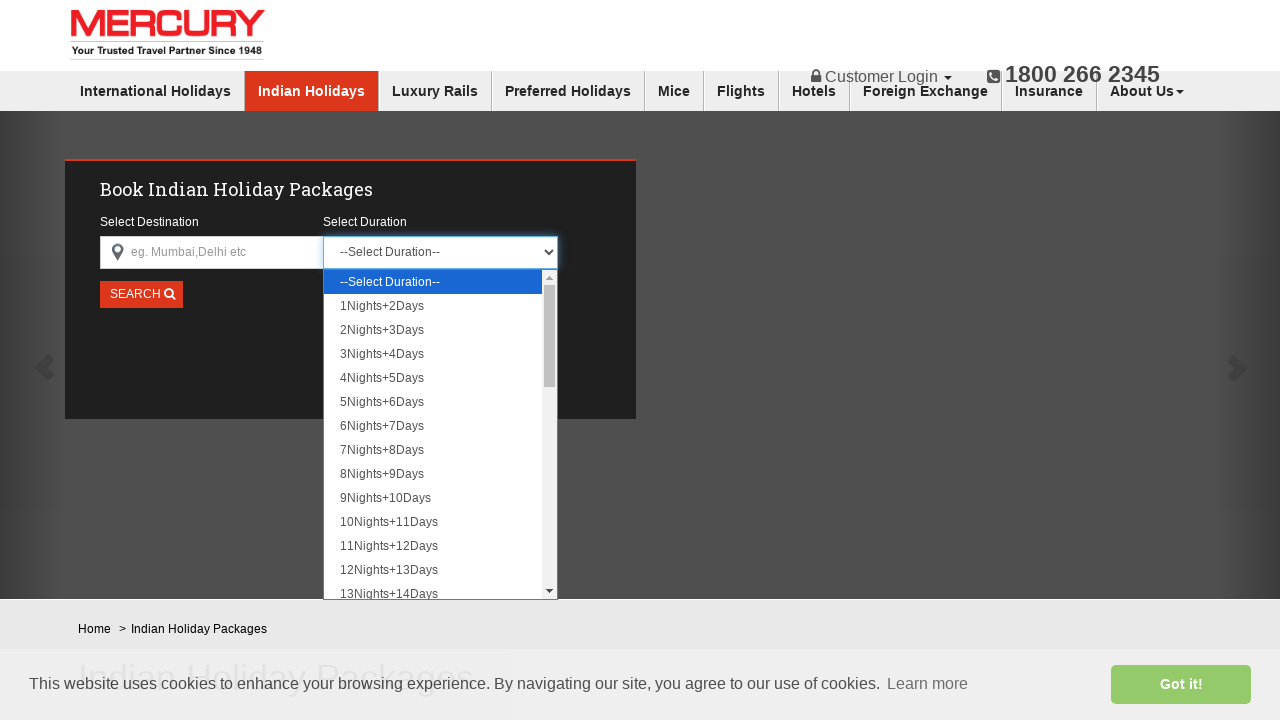

Selected index 2 (3 nights) from the nights dropdown on select[name='nights']
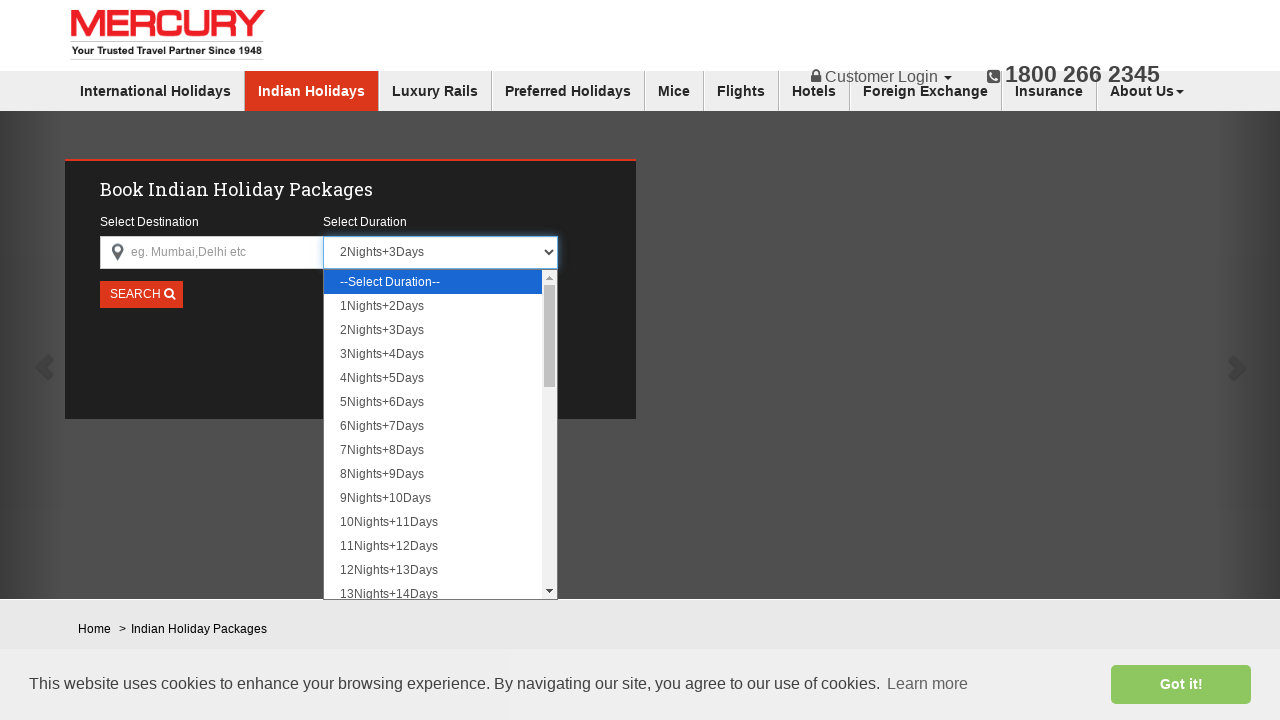

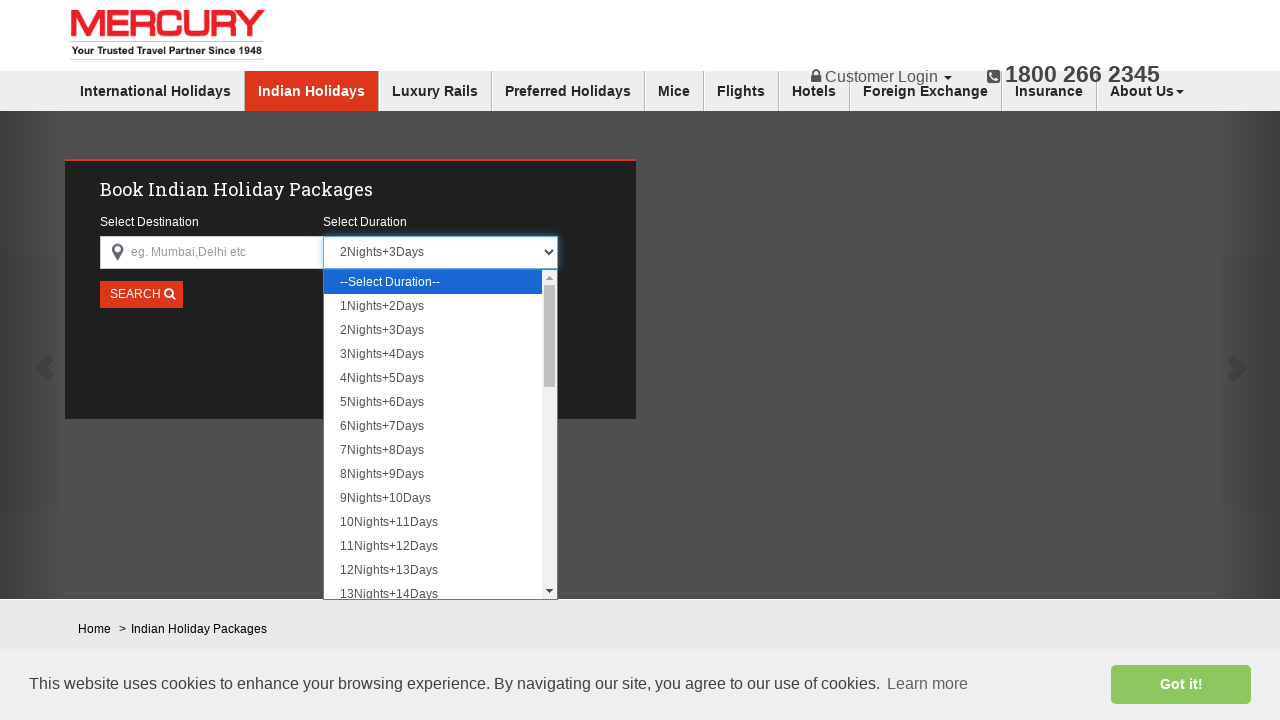